Tests adding and removing dynamic elements by clicking Add Element button to create a Delete button, then clicking Delete to remove it

Starting URL: https://practice.cydeo.com/add_remove_elements/

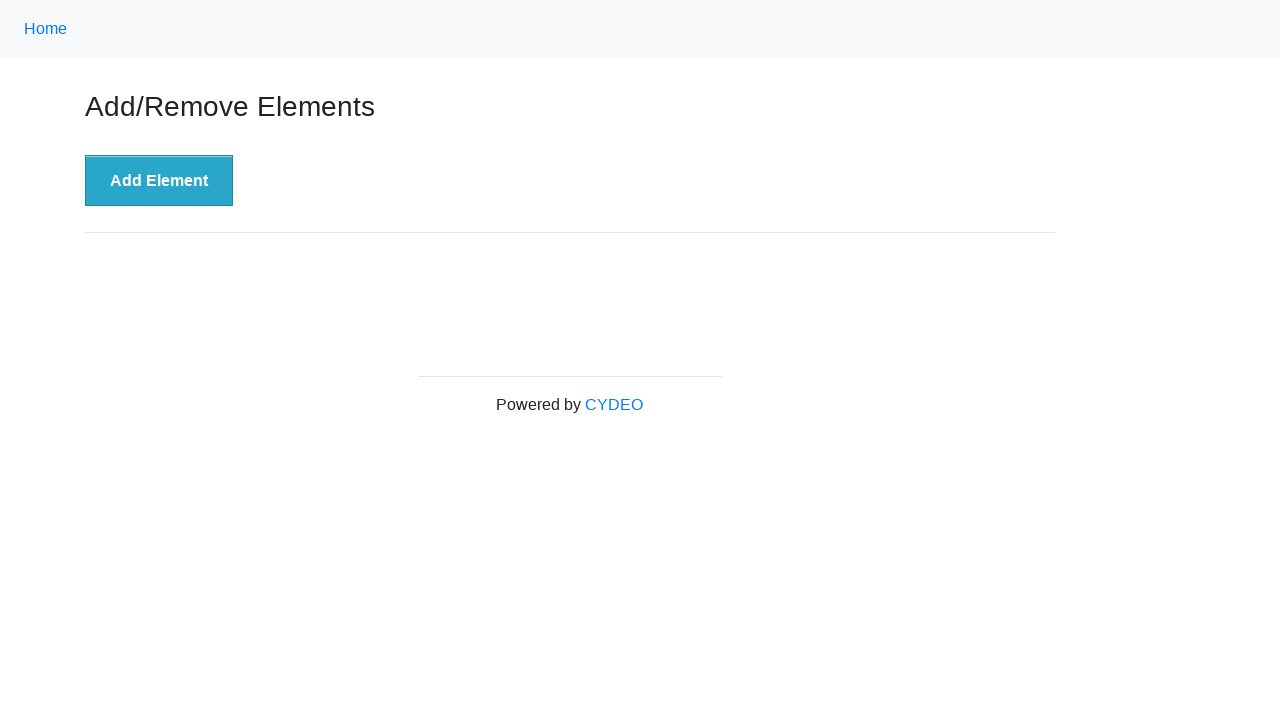

Clicked 'Add Element' button to create a new Delete button at (159, 181) on xpath=//button[.= 'Add Element']
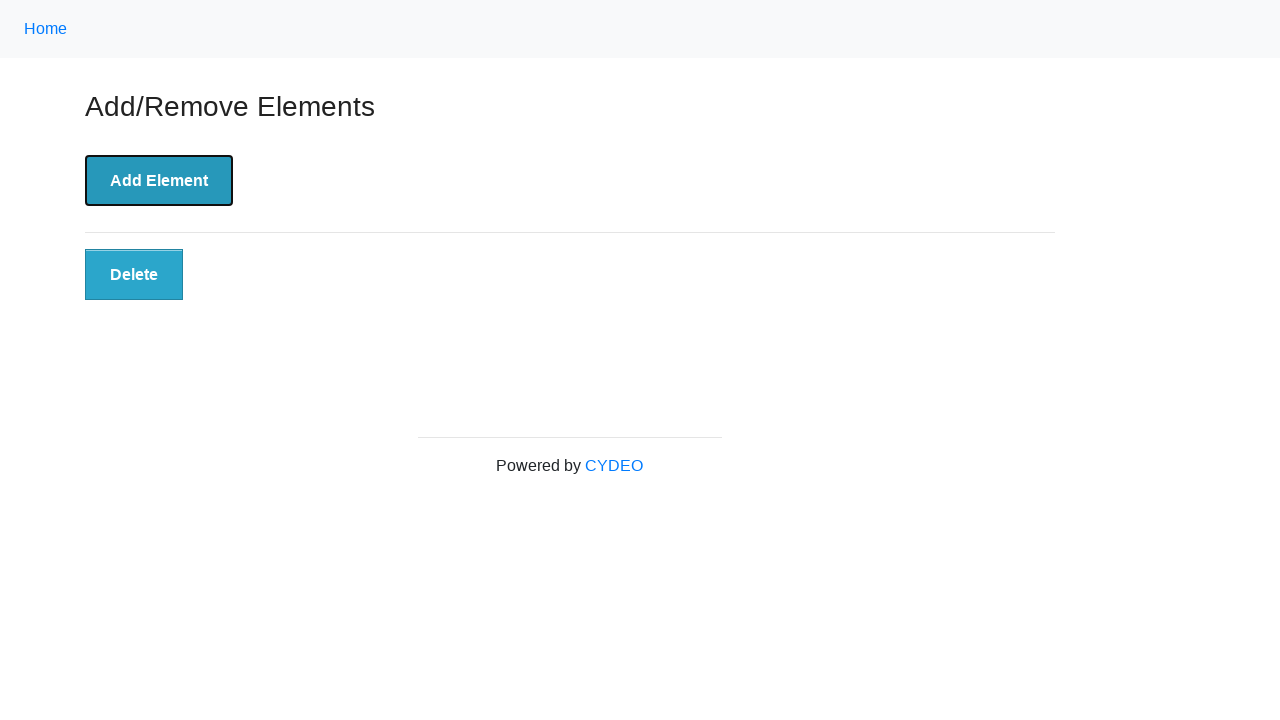

Located the Delete button element
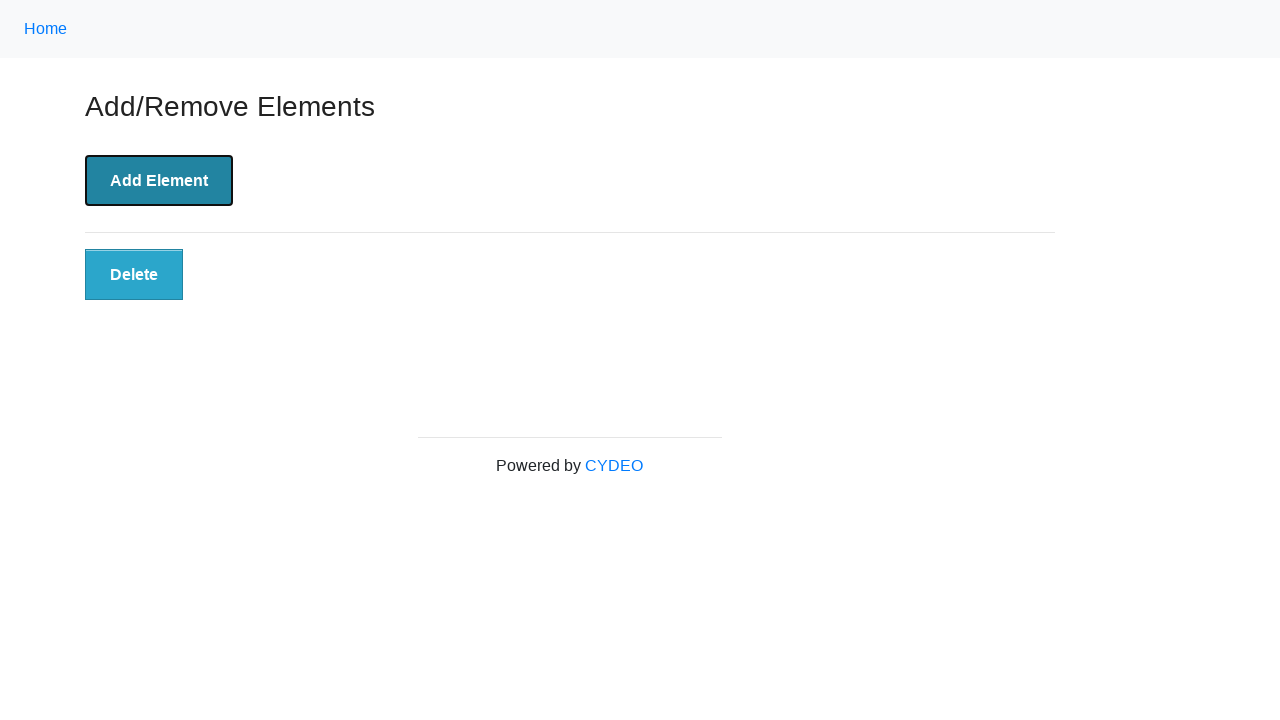

Verified Delete button is visible
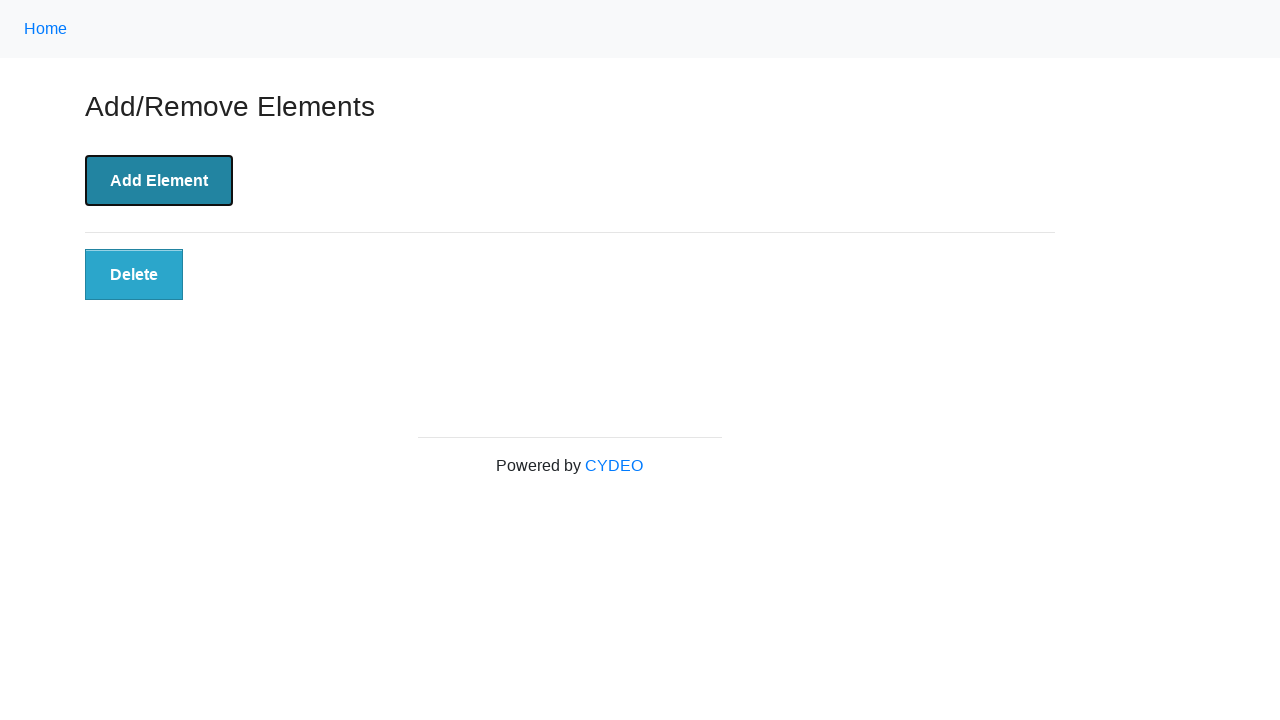

Clicked the Delete button to remove it at (134, 275) on xpath=//button[.= 'Delete']
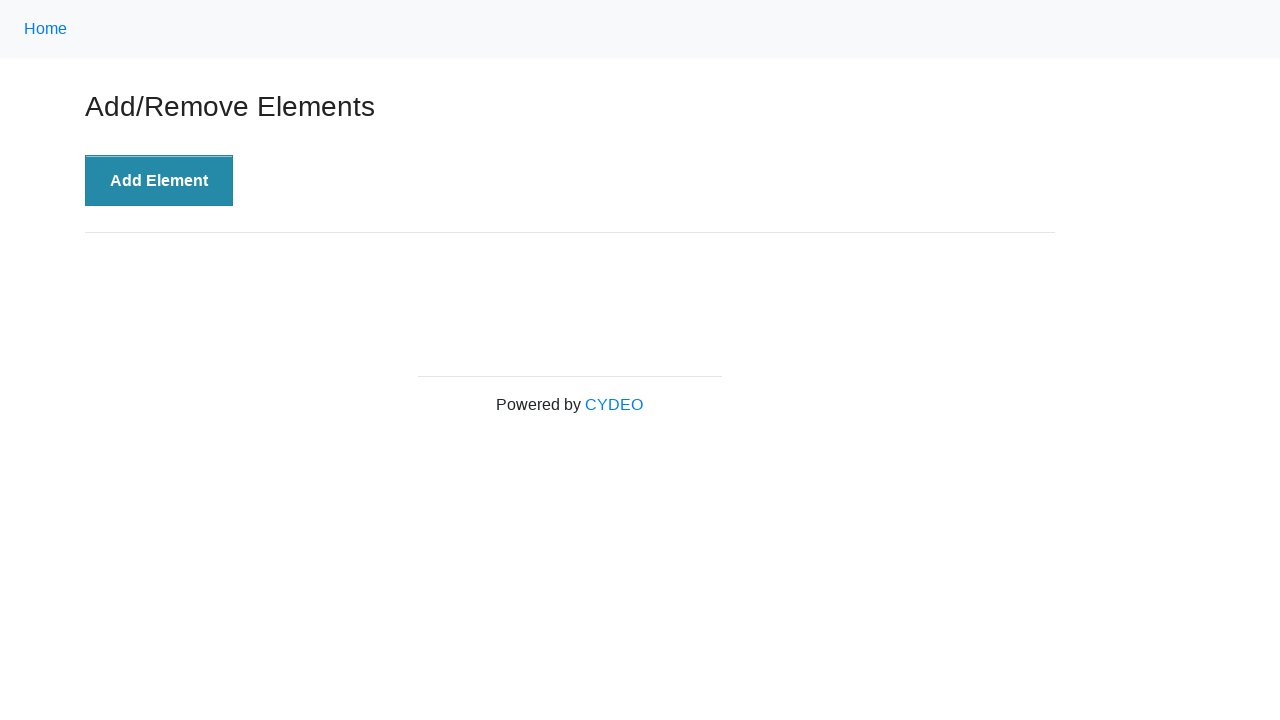

Verified Delete button no longer exists after being clicked
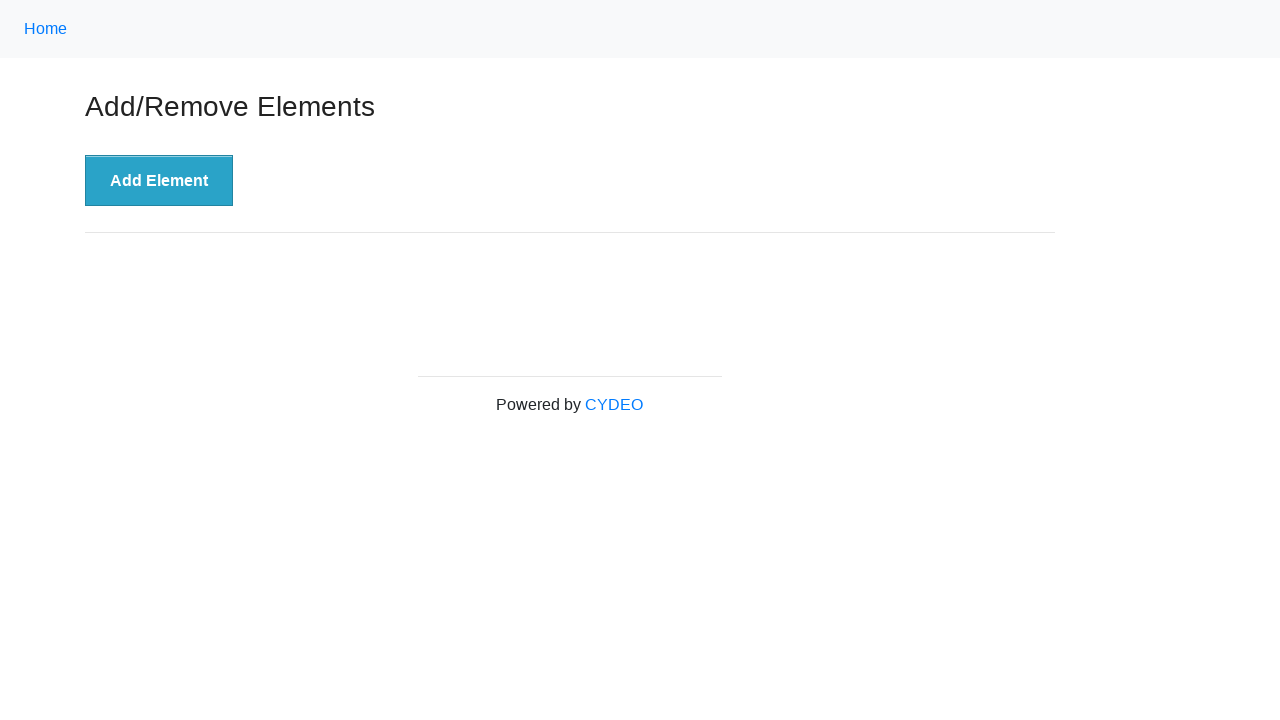

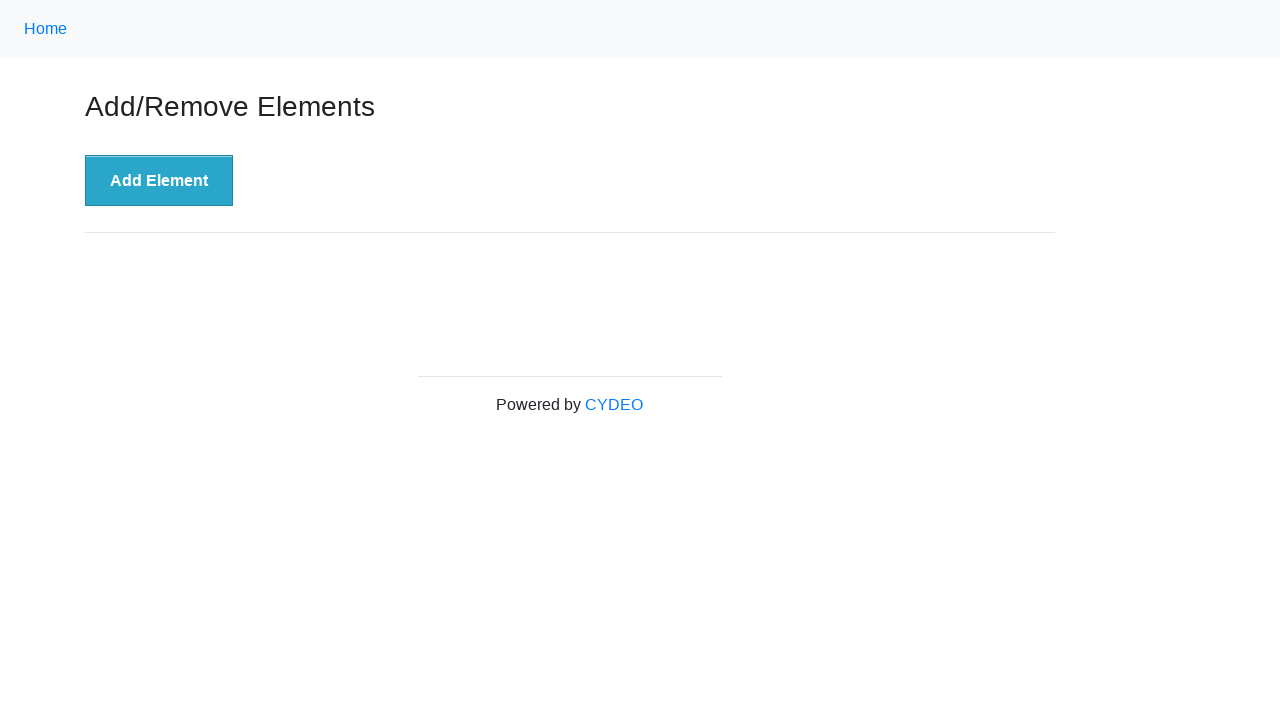